Navigates to Rahul Shetty Academy homepage and verifies the page loads by checking that the title is present

Starting URL: https://rahulshettyacademy.com/

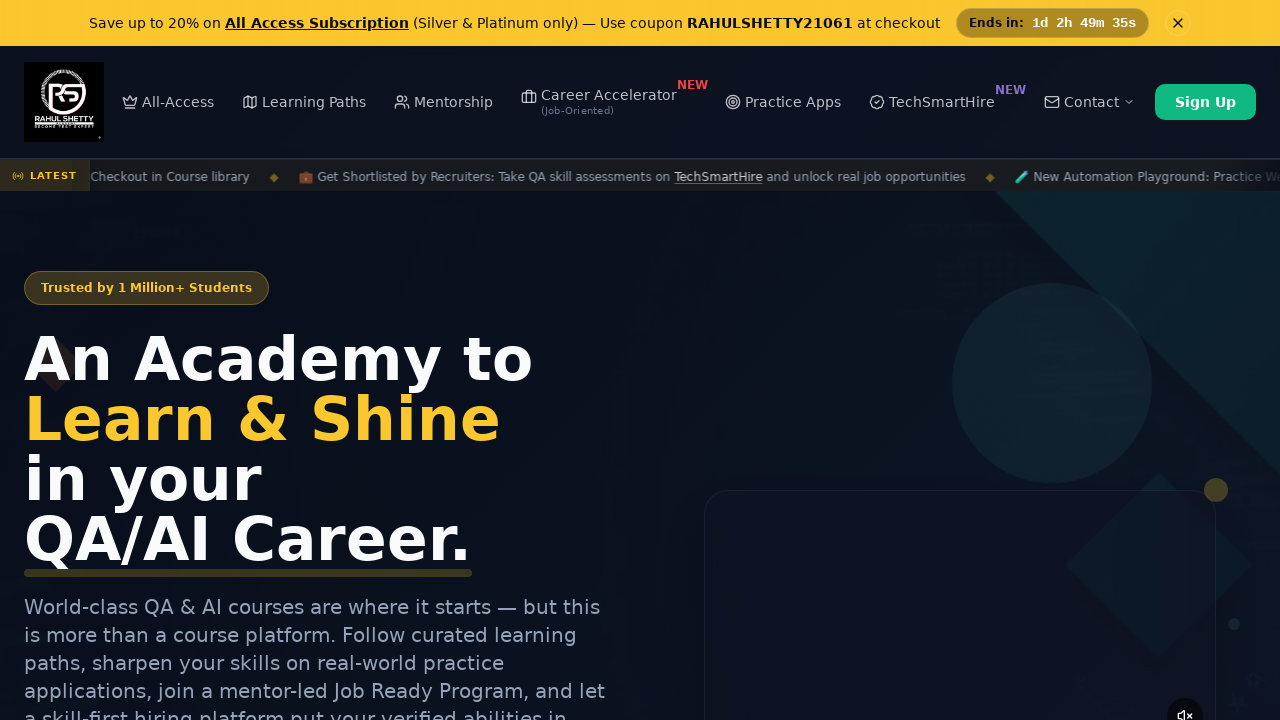

Waited for page to reach domcontentloaded state
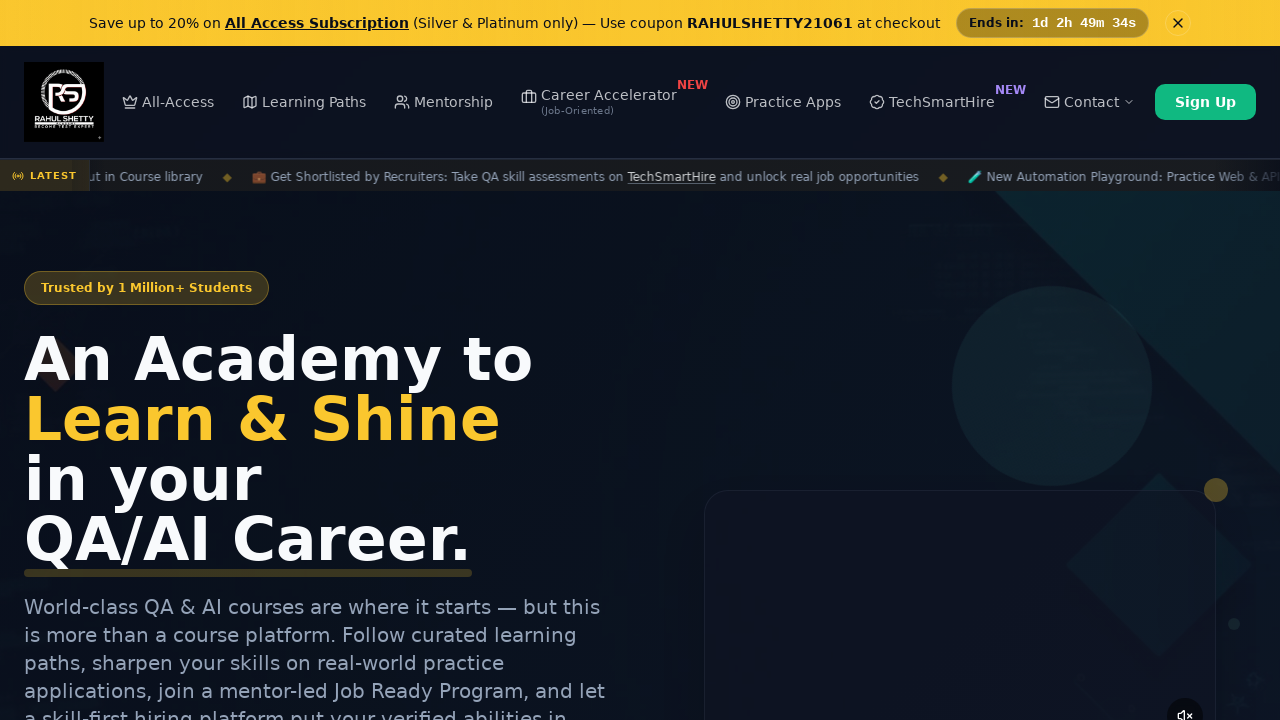

Verified body element is present on page
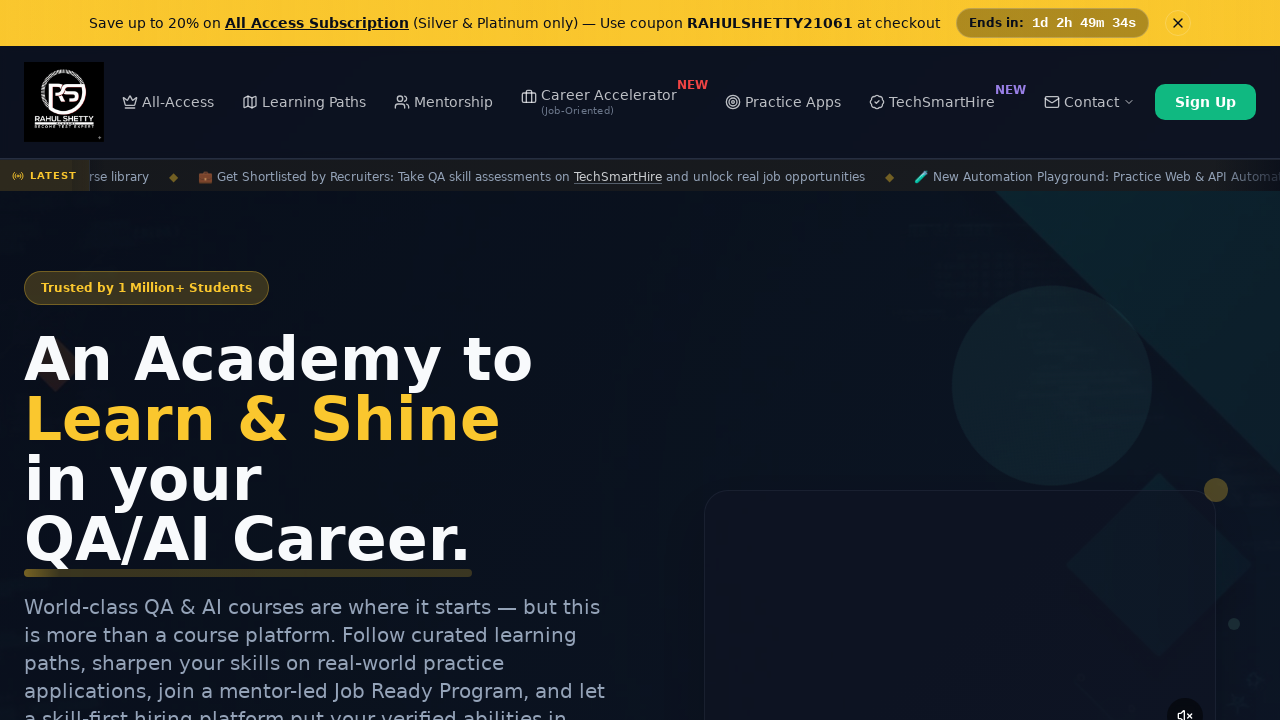

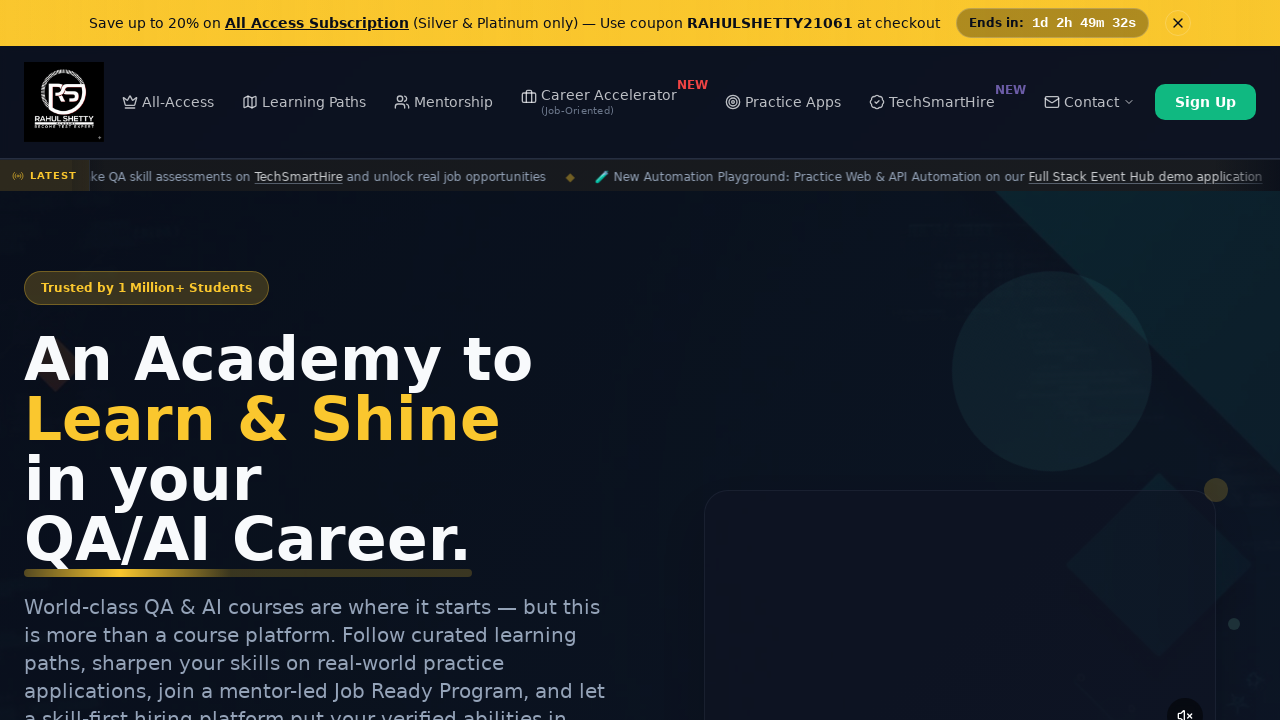